Tests XPath operators by filling input fields using maxlength attribute selectors

Starting URL: https://www.hyrtutorials.com/p/add-padding-to-containers.html

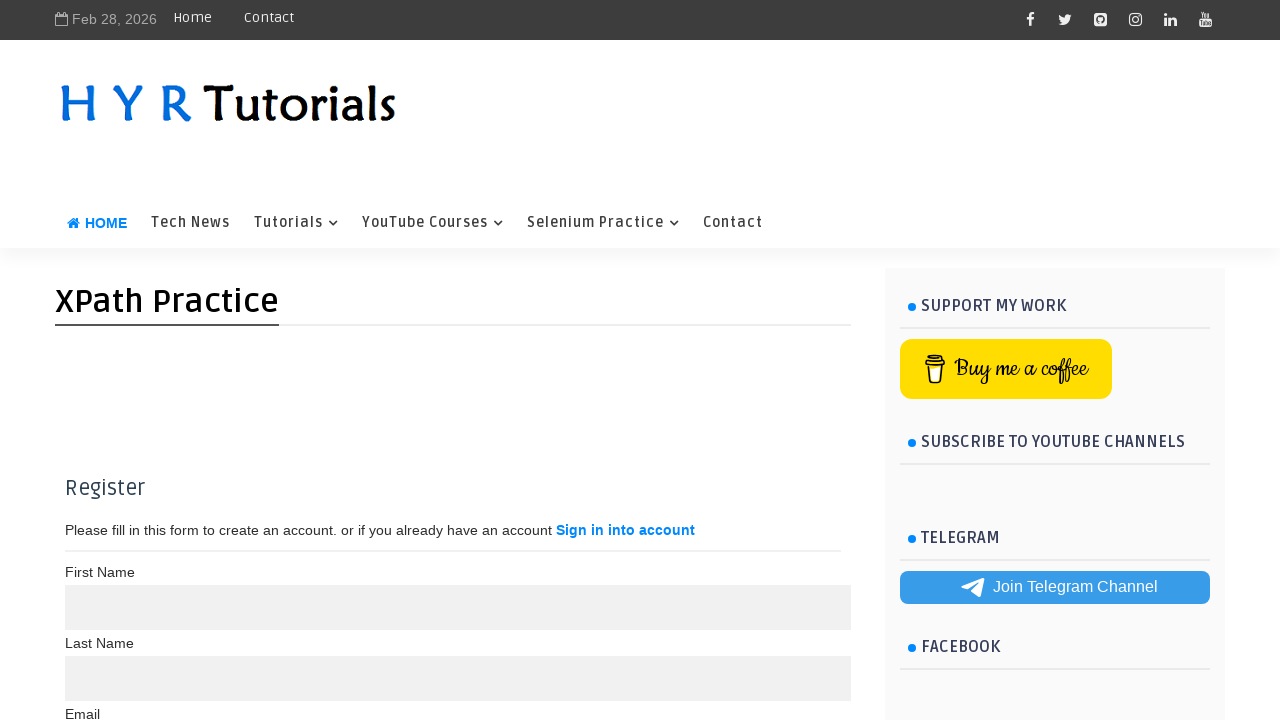

Navigated to XPath operators test page
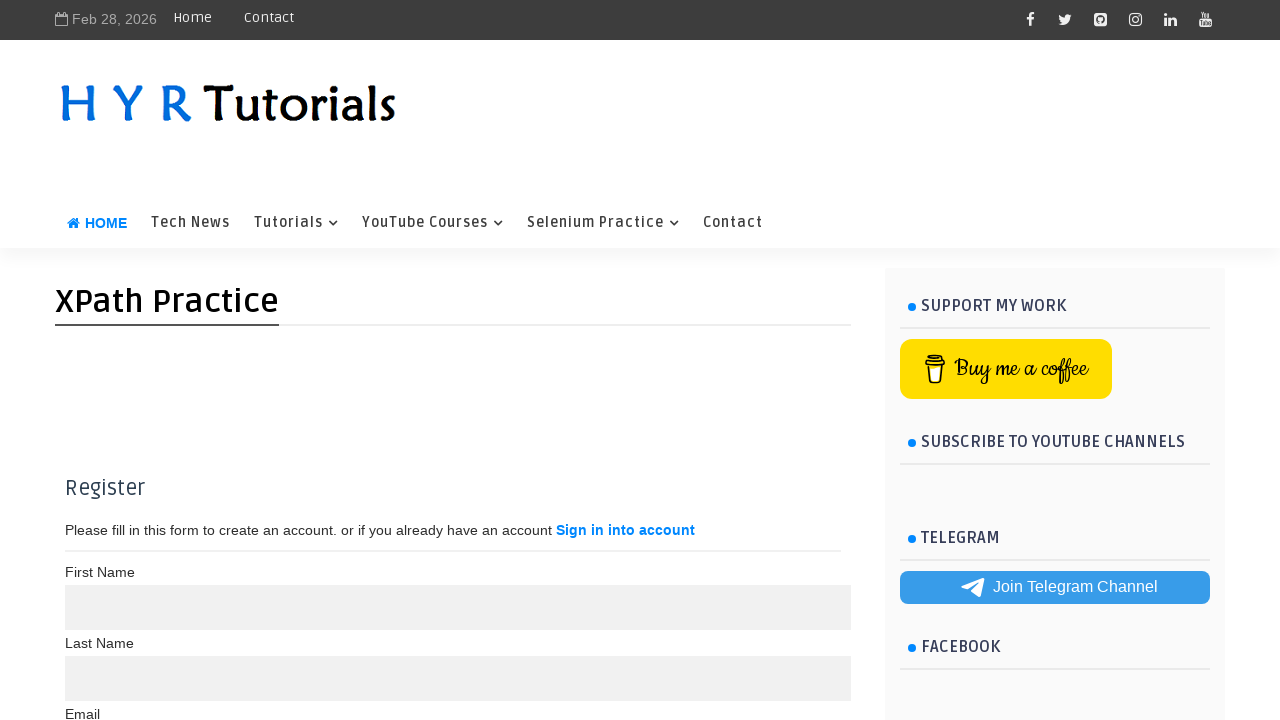

Filled input field with maxlength=10 attribute using 'Test' on xpath=//input[@maxlength=10]
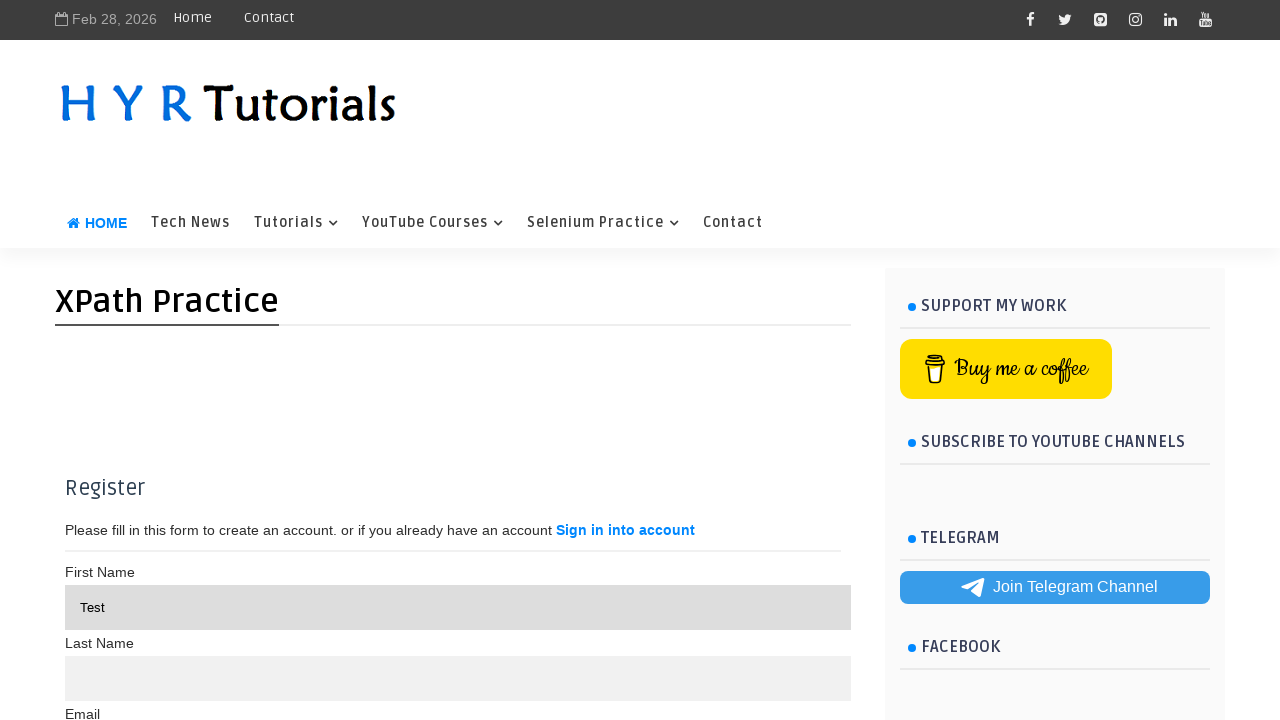

Filled input field with maxlength not equal to 10 using 'Test2' on xpath=//input[@maxlength!=10]
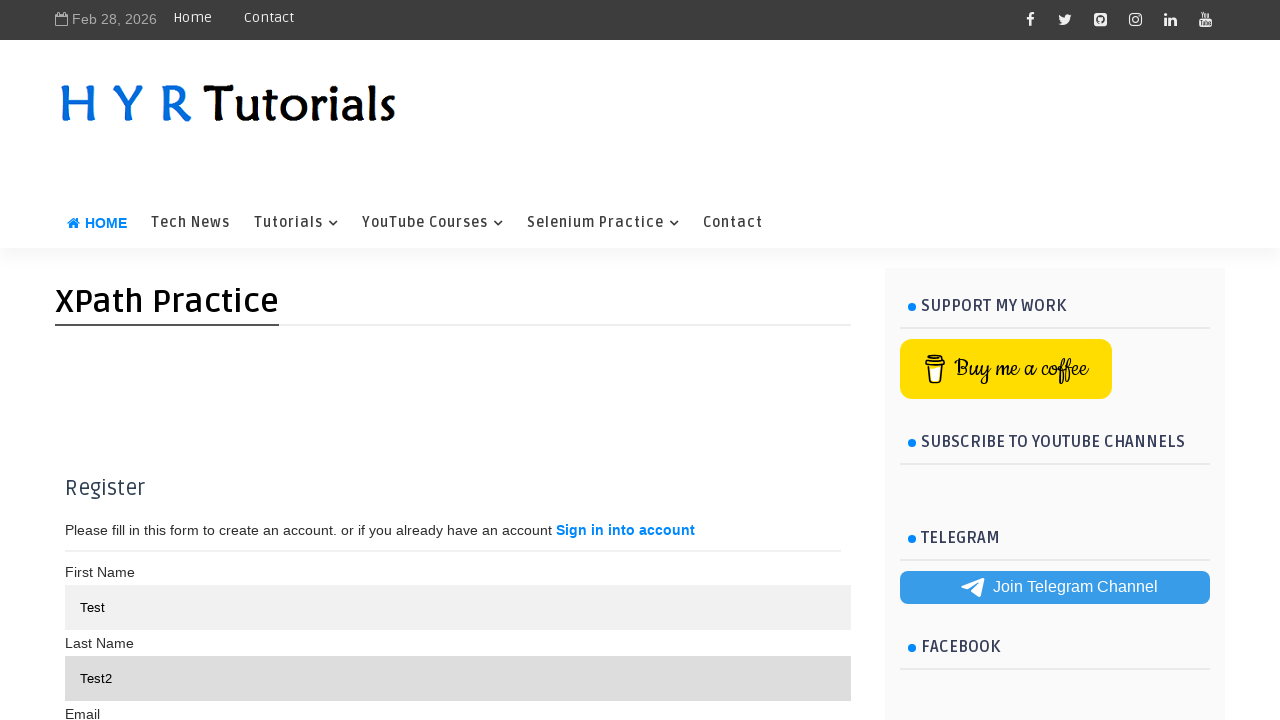

Waited for input fields with maxlength >= 10 to be available
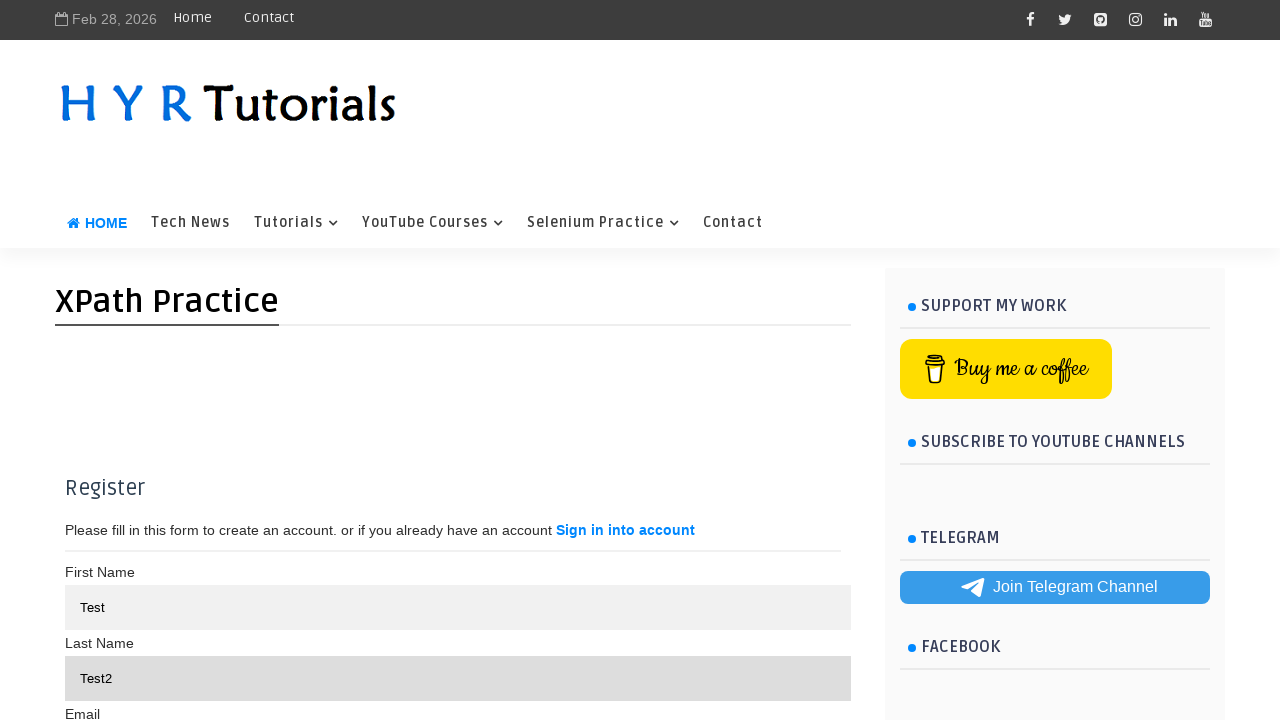

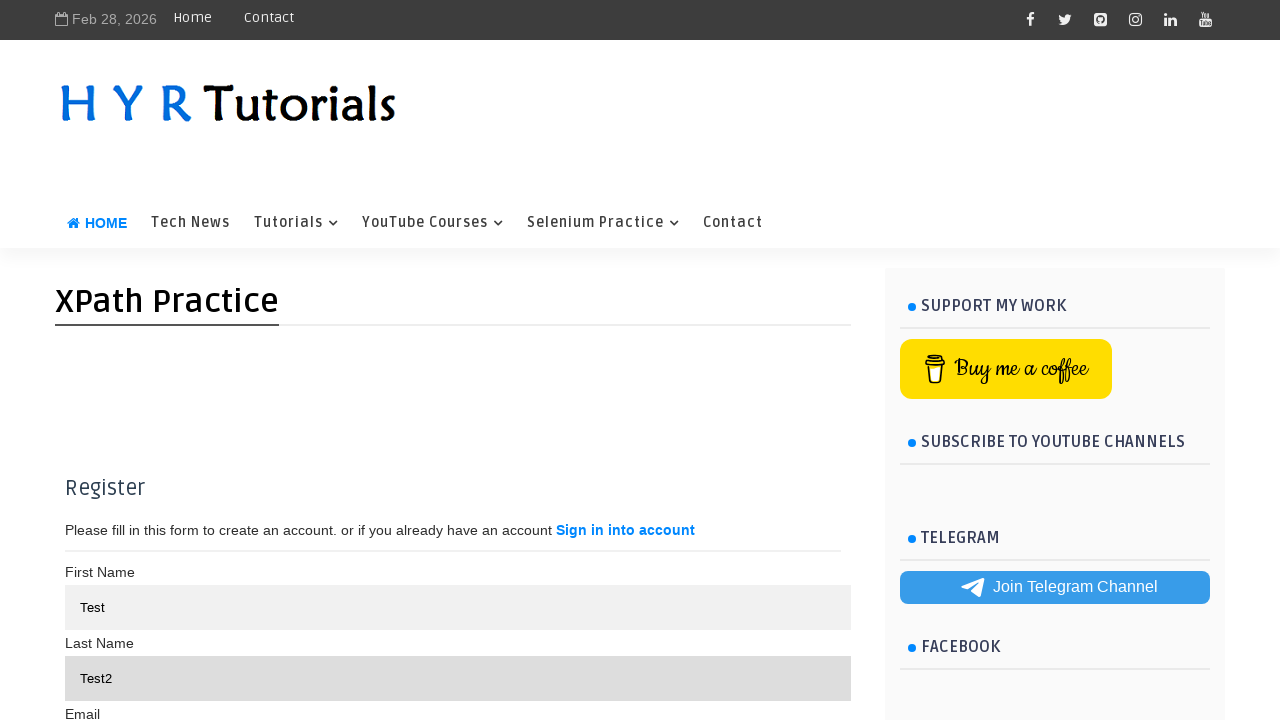